Tests autocomplete functionality by typing "IND", then iterating through all suggestion items and clicking each one to verify selection behavior.

Starting URL: https://rahulshettyacademy.com/AutomationPractice/

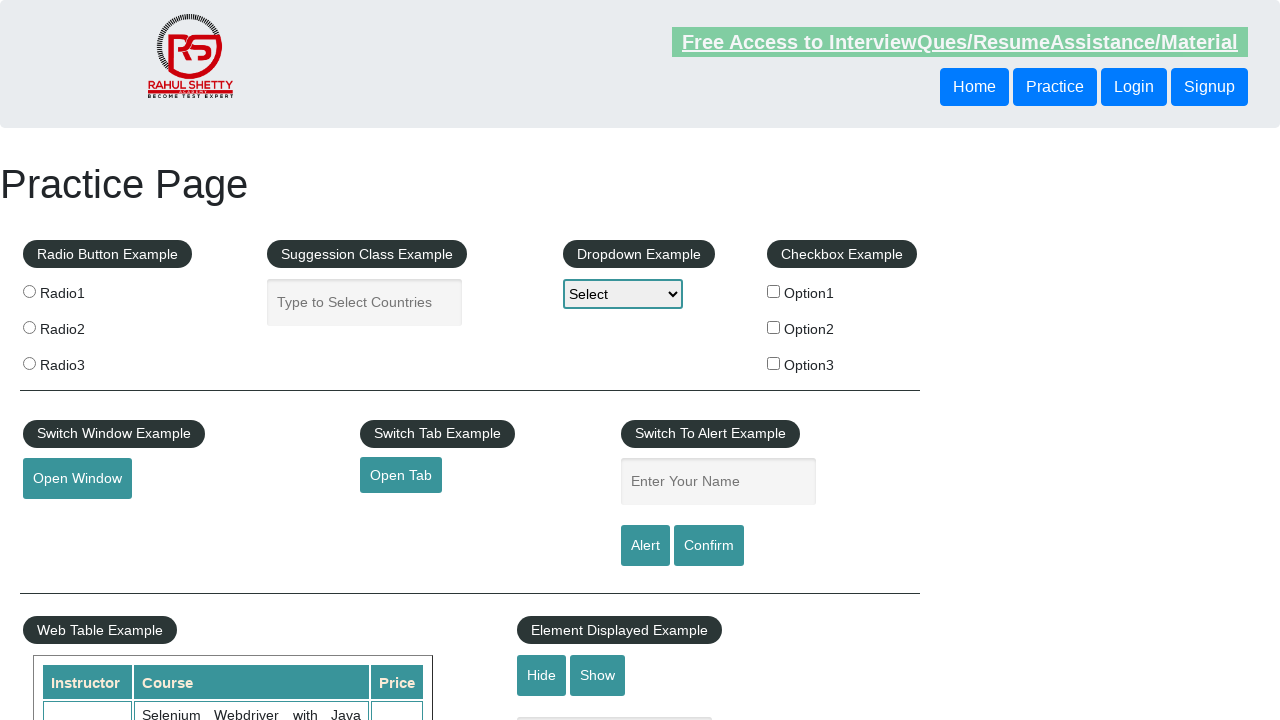

Located the autocomplete input field
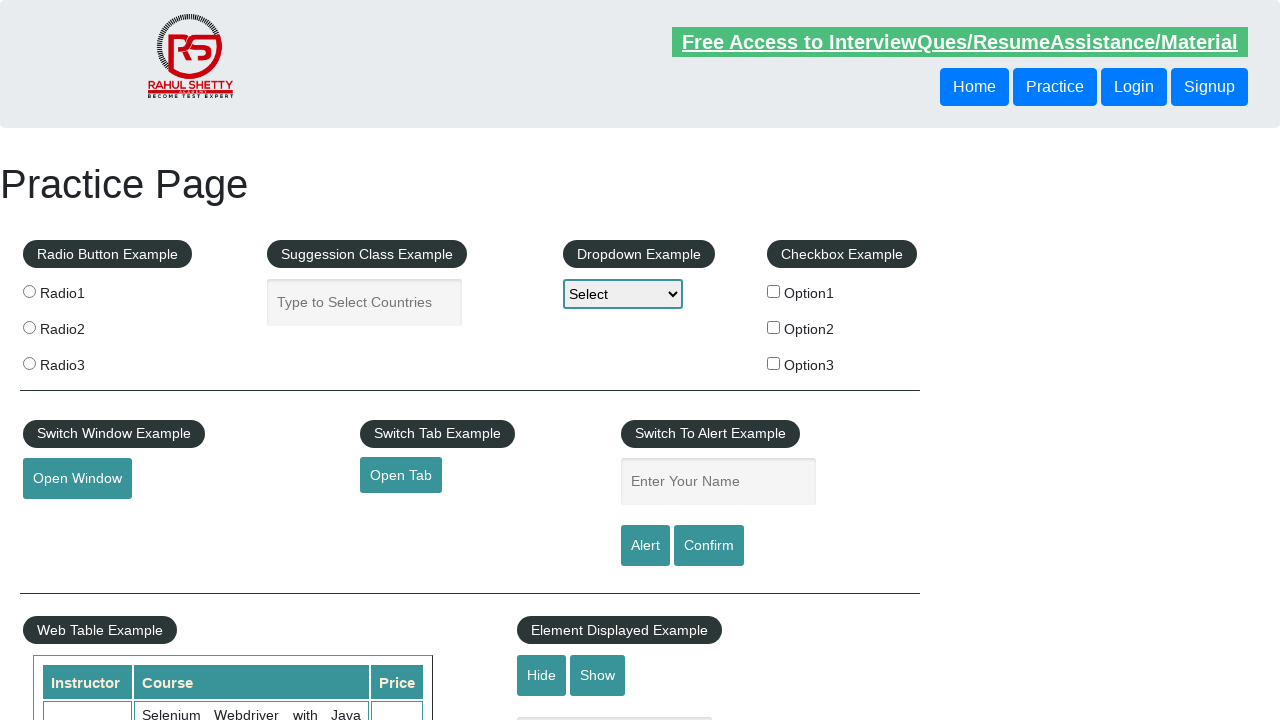

Cleared the autocomplete input field on input#autocomplete
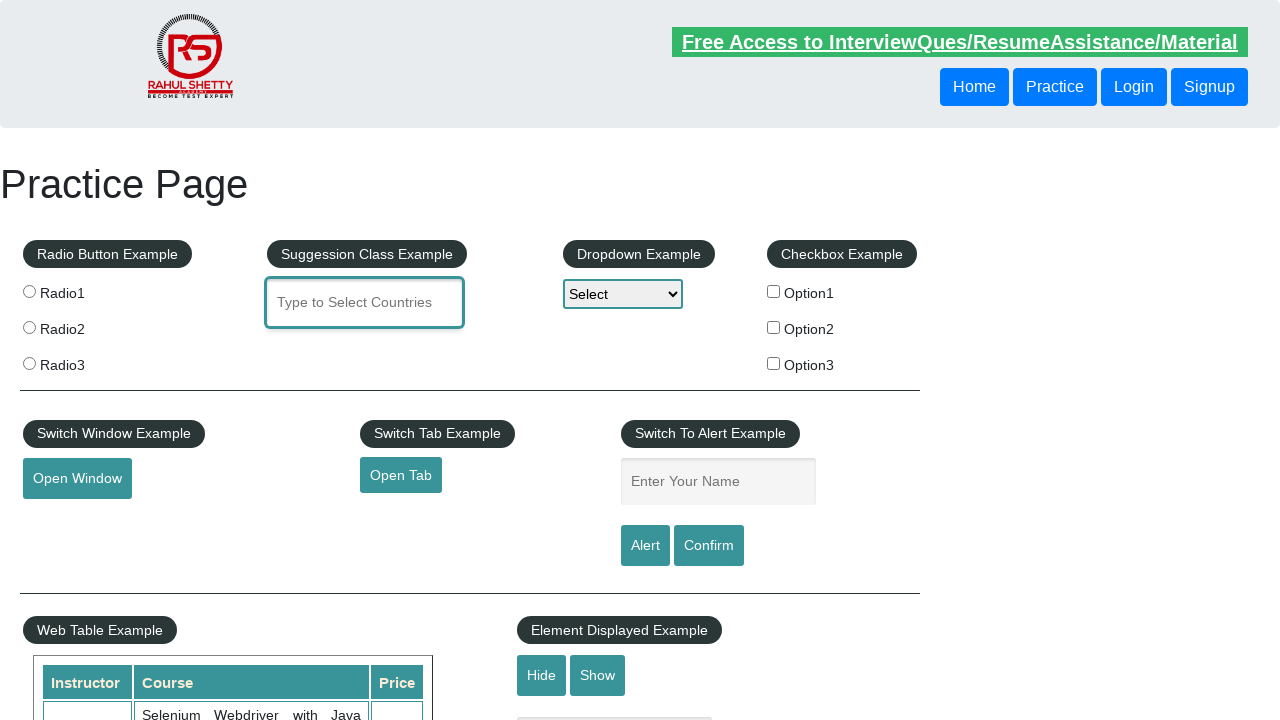

Clicked on the autocomplete input field at (365, 302) on input#autocomplete
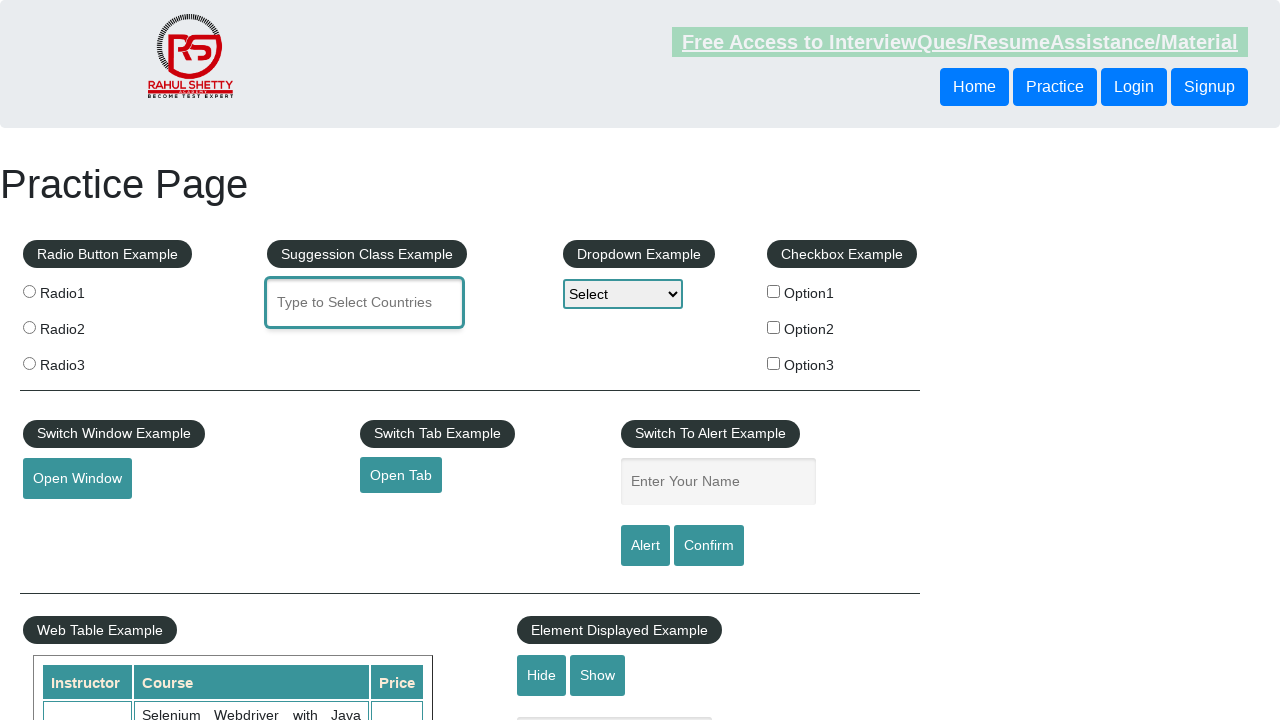

Typed 'IND' in the autocomplete field
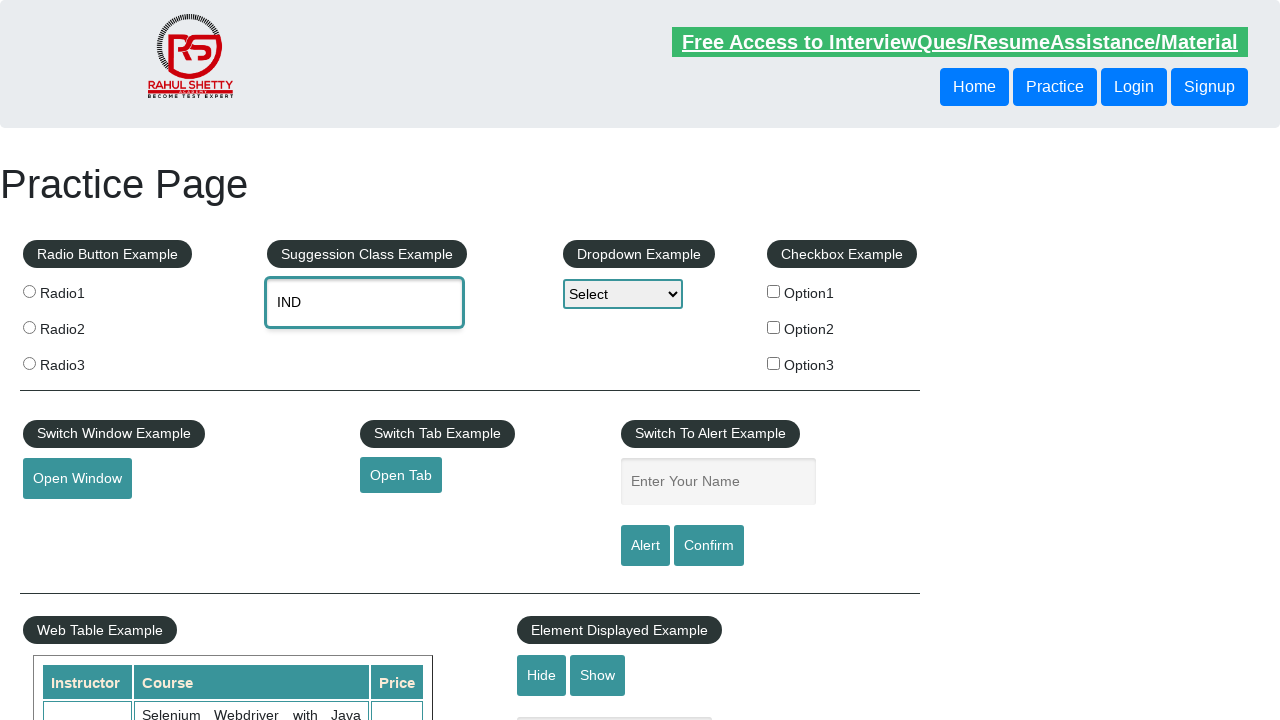

Suggestion dropdown appeared with autocomplete options
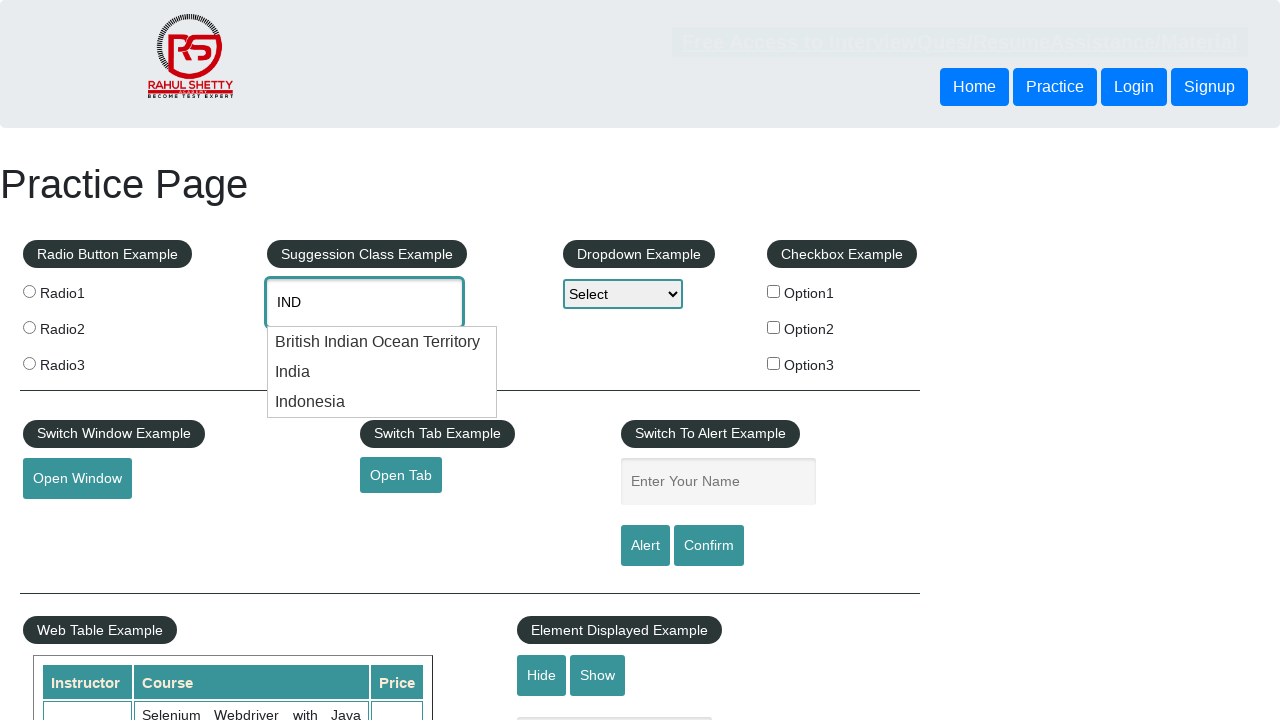

Counted total suggestion items: 3
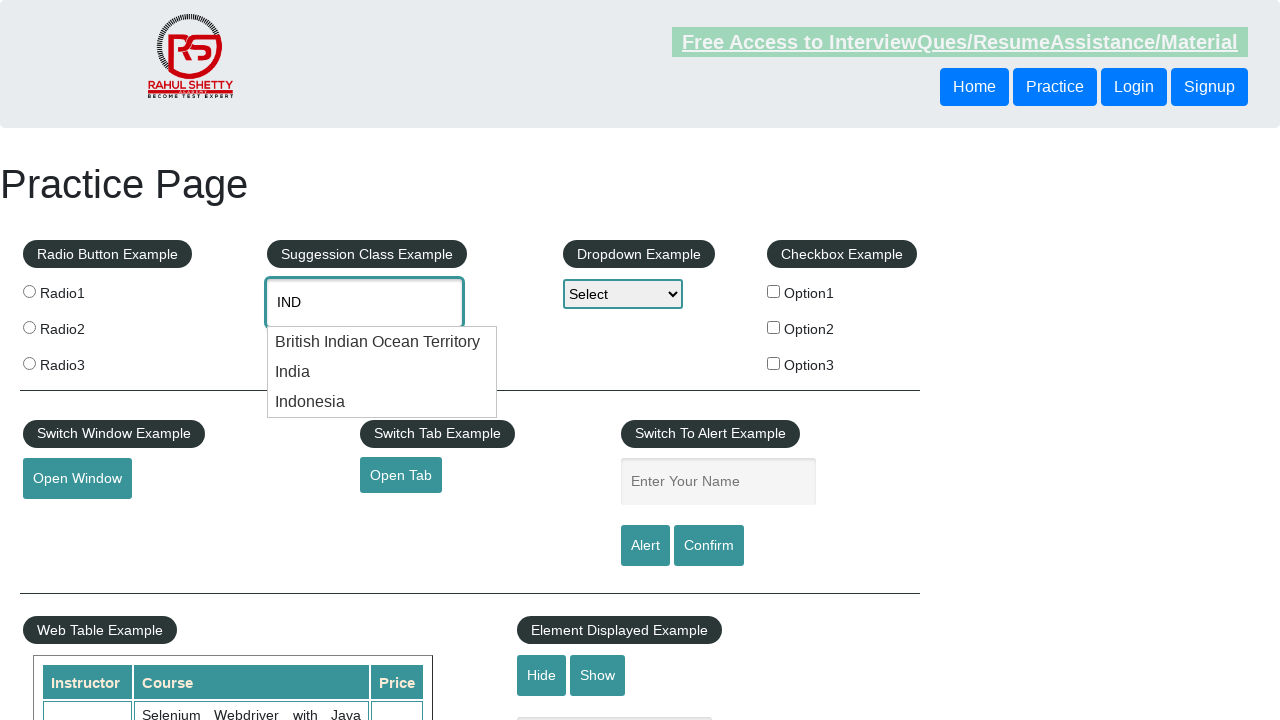

Cleared input field for iteration 1 on input#autocomplete
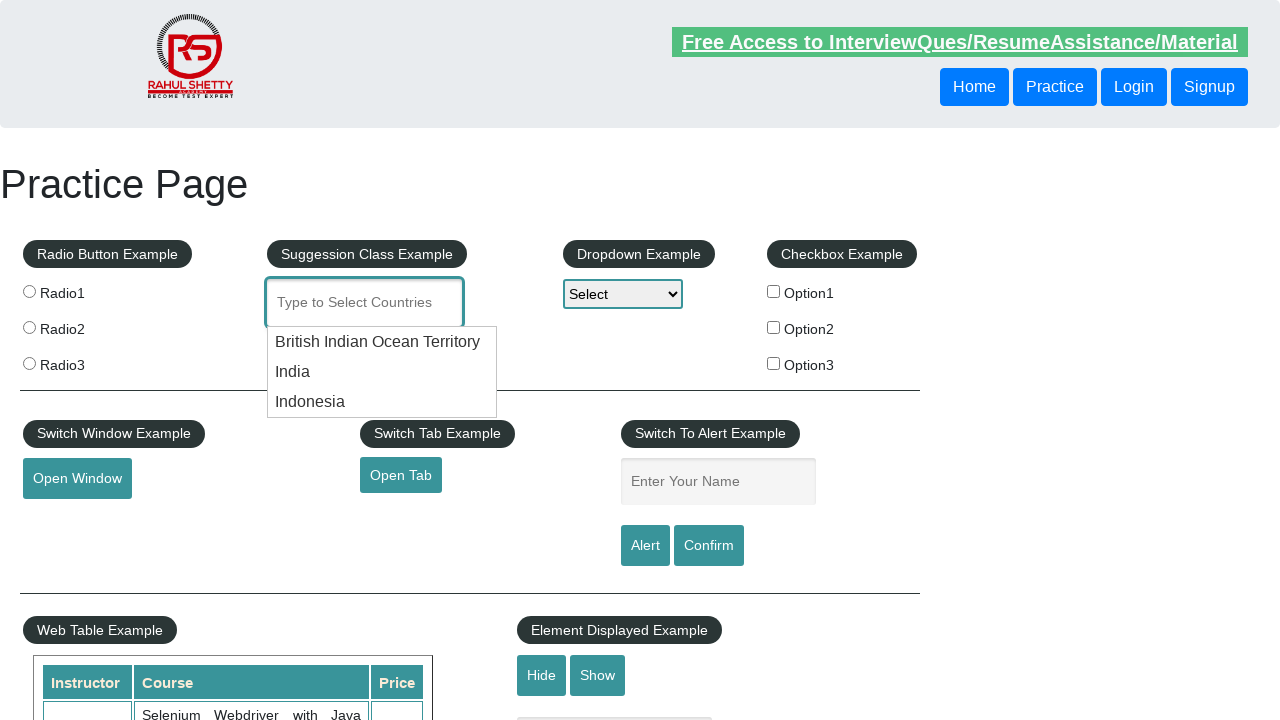

Clicked input field for iteration 1 at (365, 302) on input#autocomplete
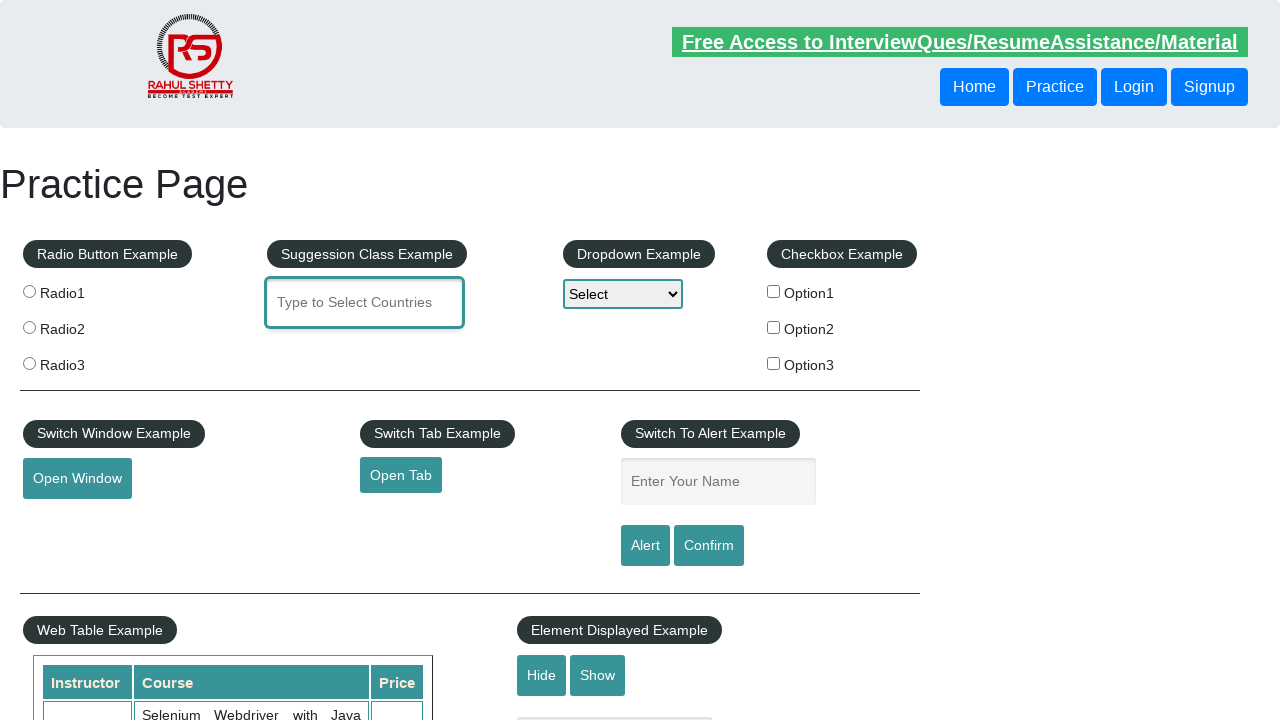

Typed 'IND' again for iteration 1
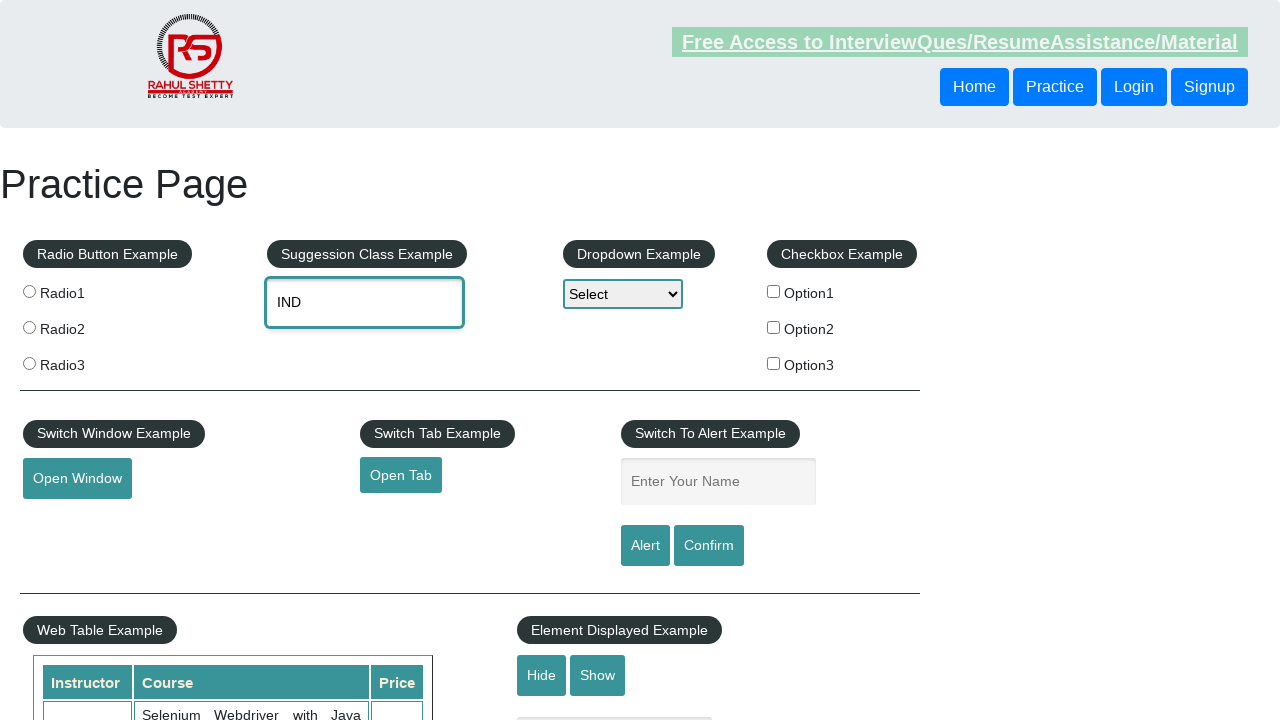

Suggestions appeared again for iteration 1
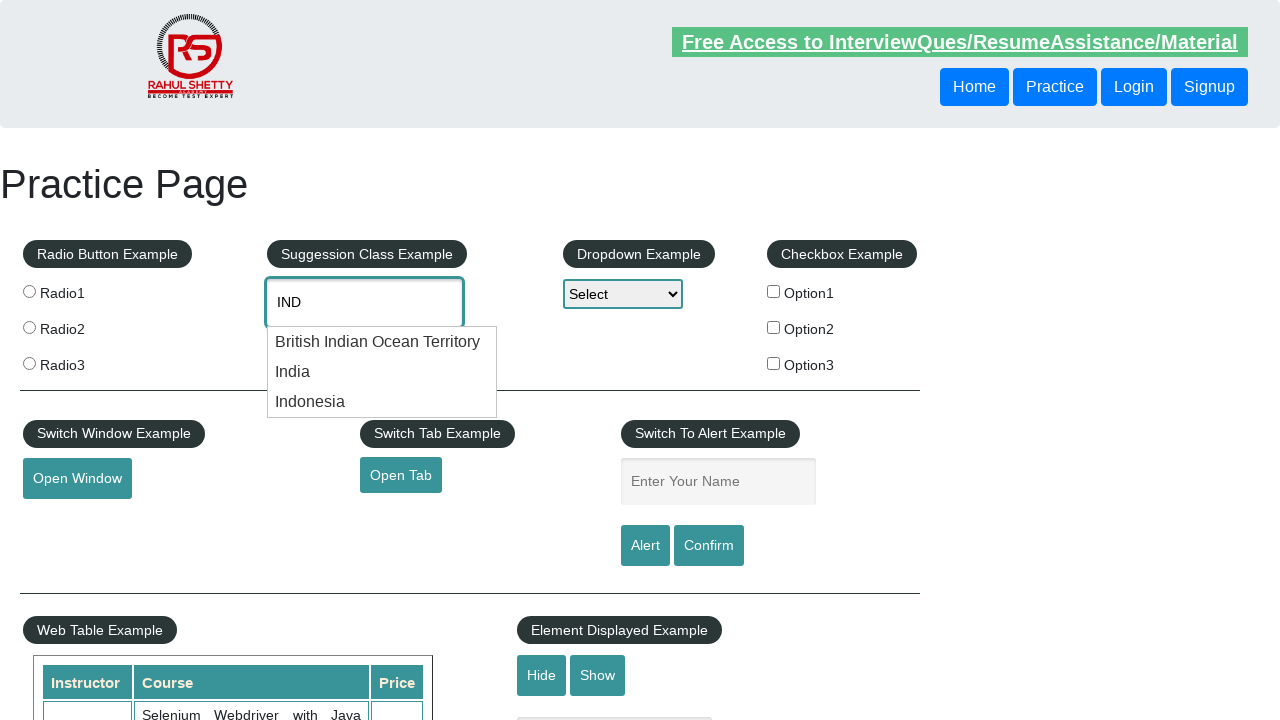

Clicked suggestion item #1 to select it at (382, 342) on #ui-id-1 li >> nth=0
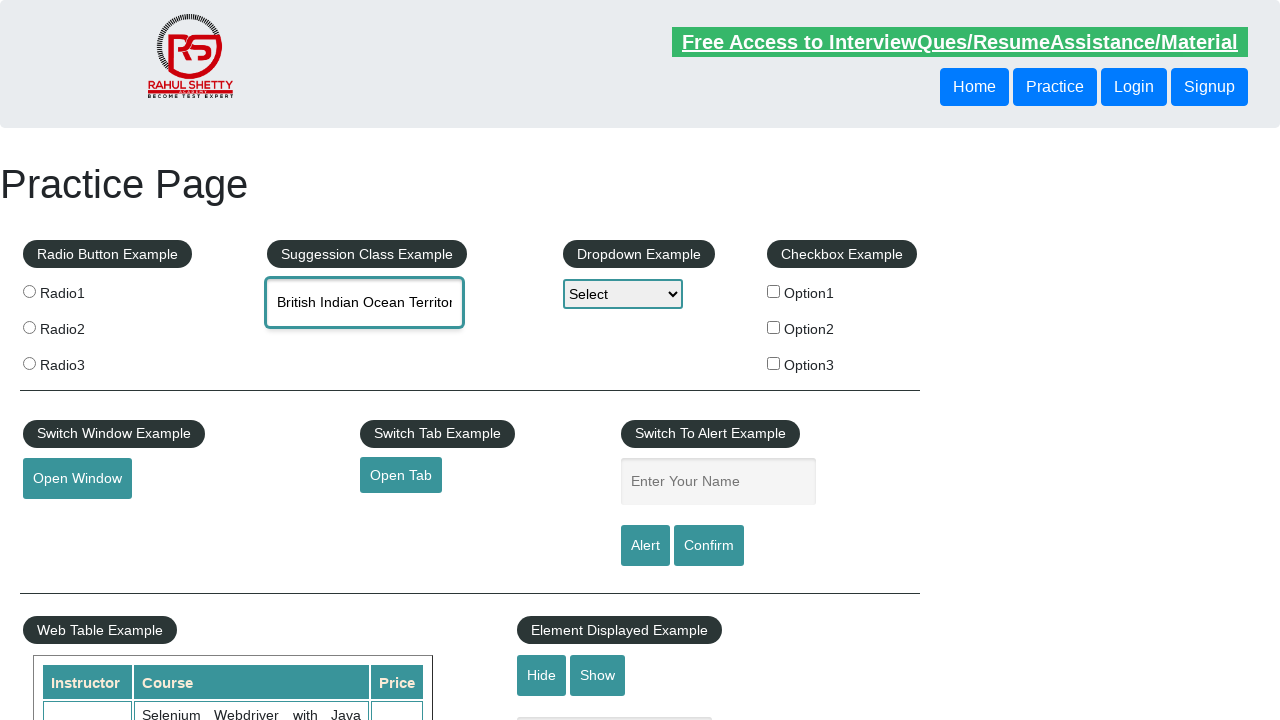

Waited 500ms before next iteration
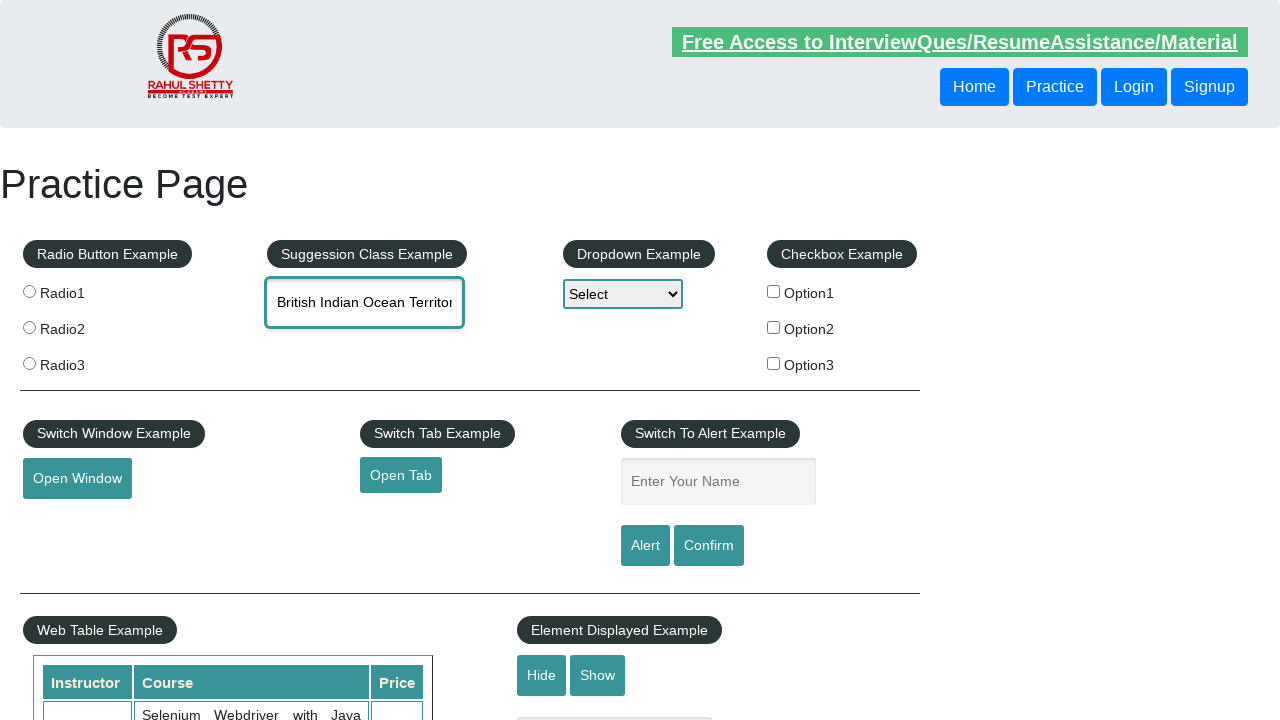

Cleared input field for iteration 2 on input#autocomplete
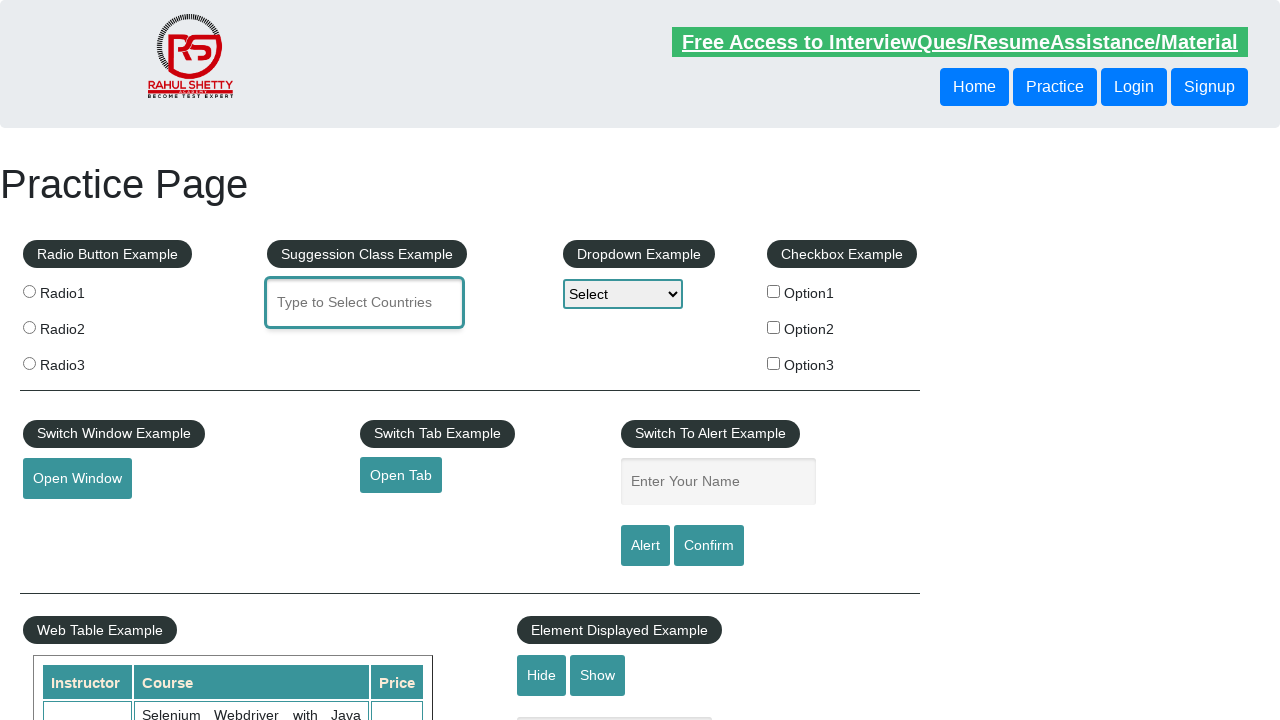

Clicked input field for iteration 2 at (365, 302) on input#autocomplete
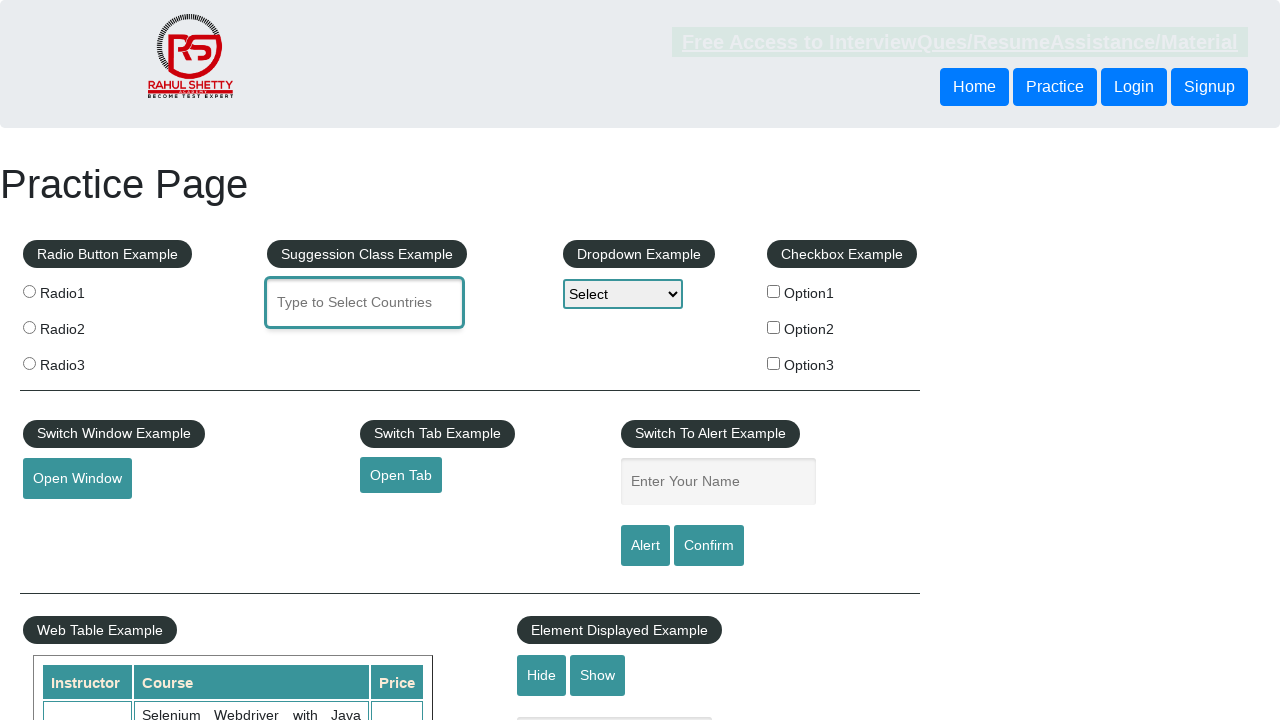

Typed 'IND' again for iteration 2
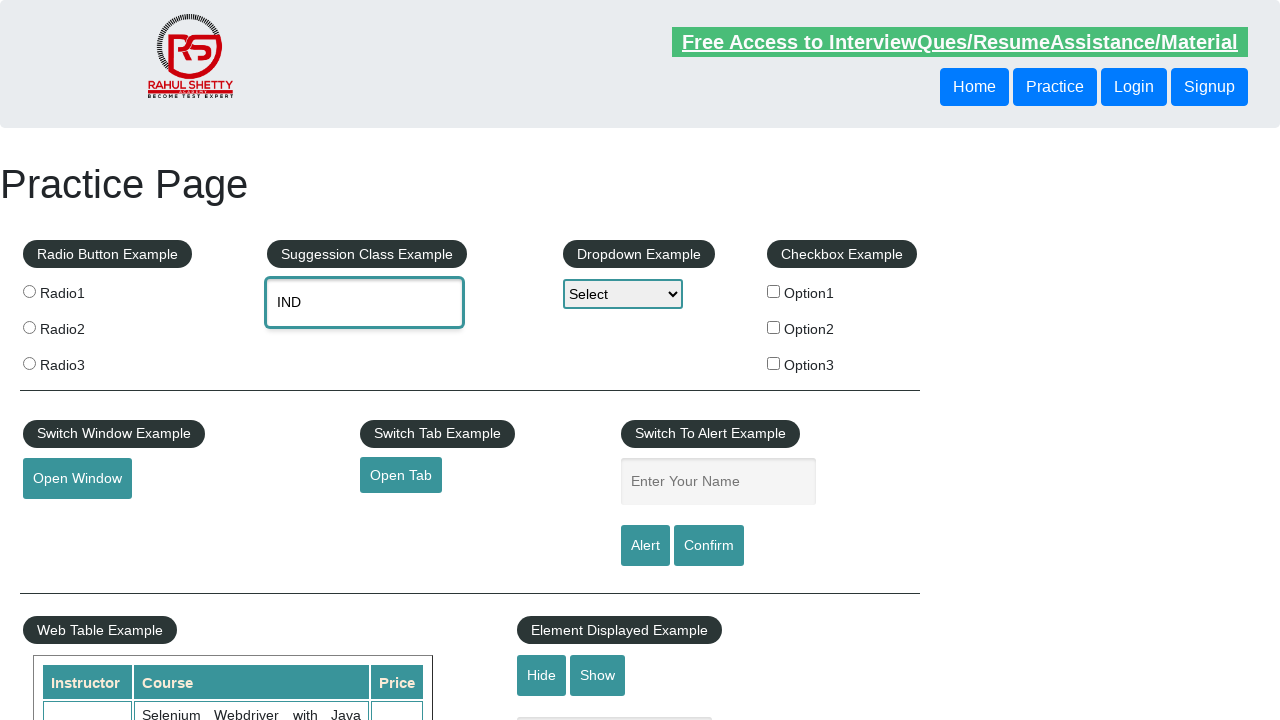

Suggestions appeared again for iteration 2
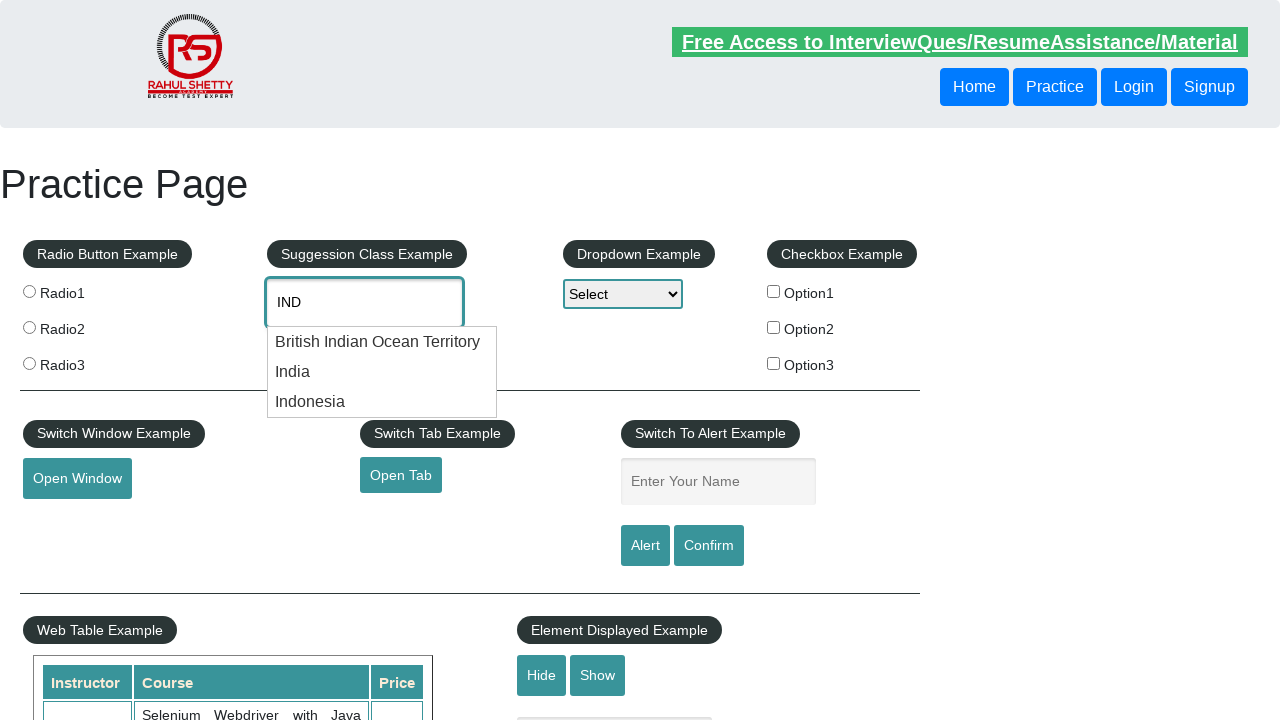

Clicked suggestion item #2 to select it at (382, 372) on #ui-id-1 li >> nth=1
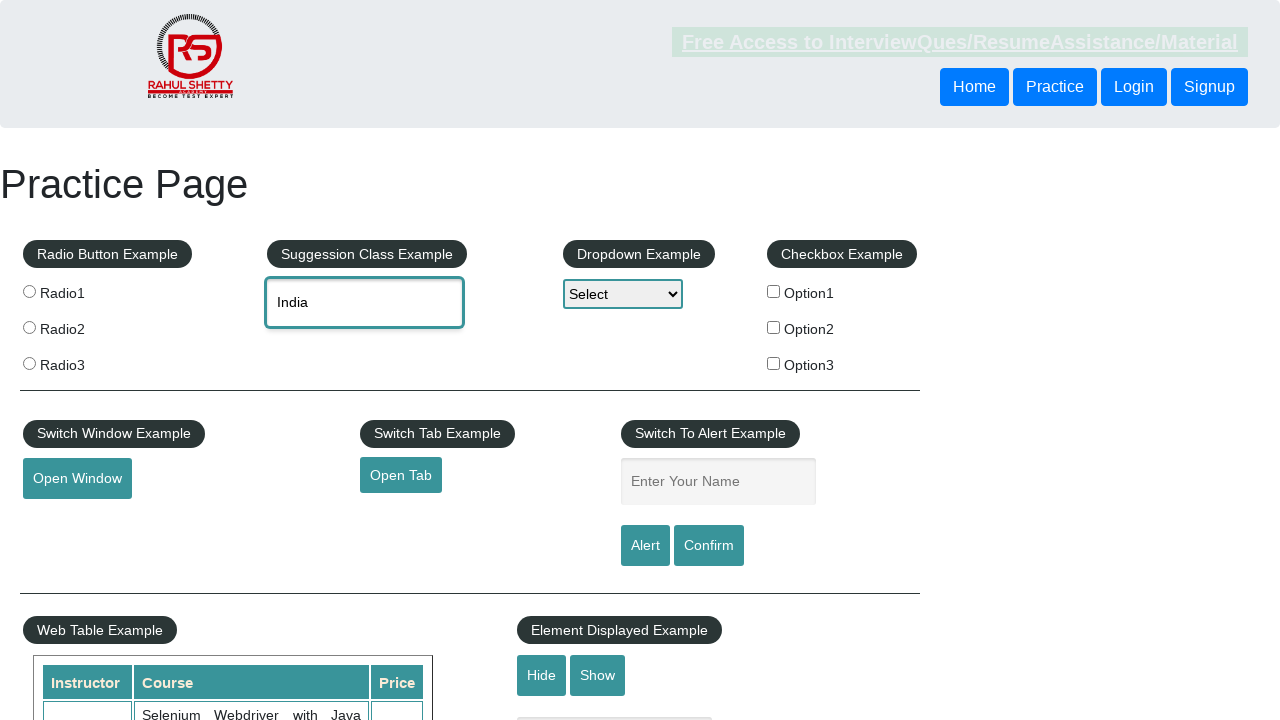

Waited 500ms before next iteration
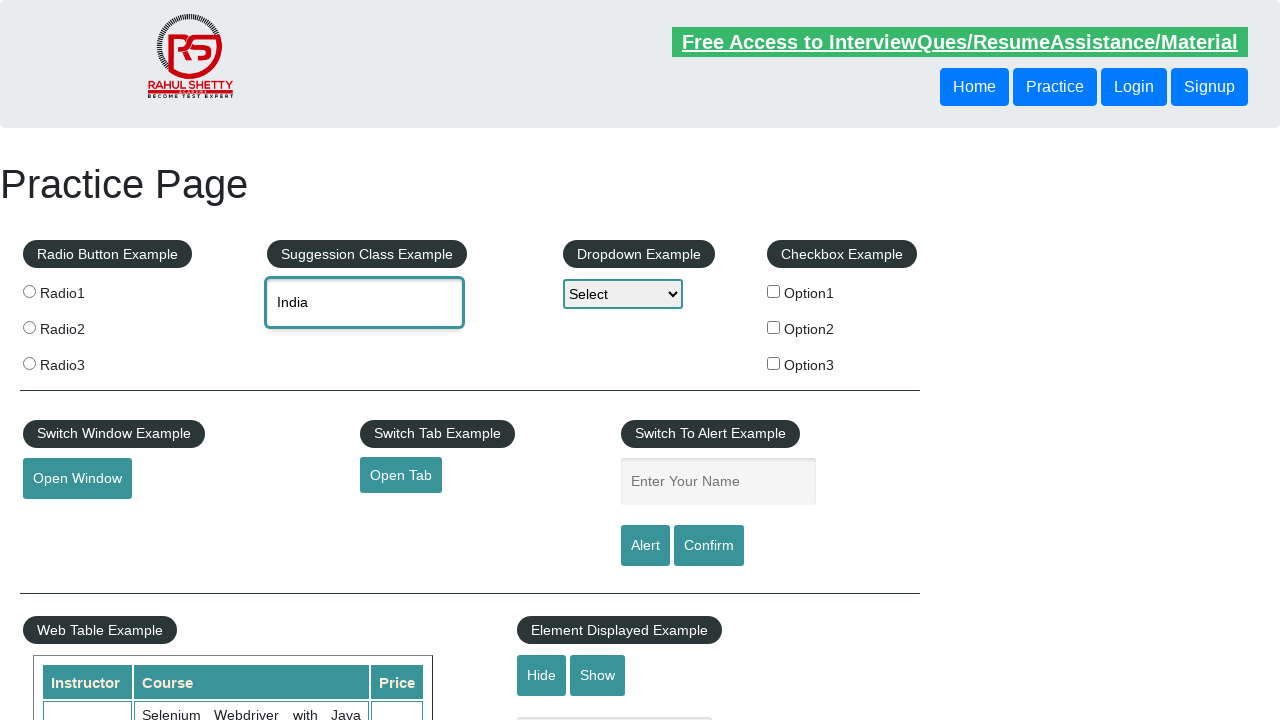

Cleared input field for iteration 3 on input#autocomplete
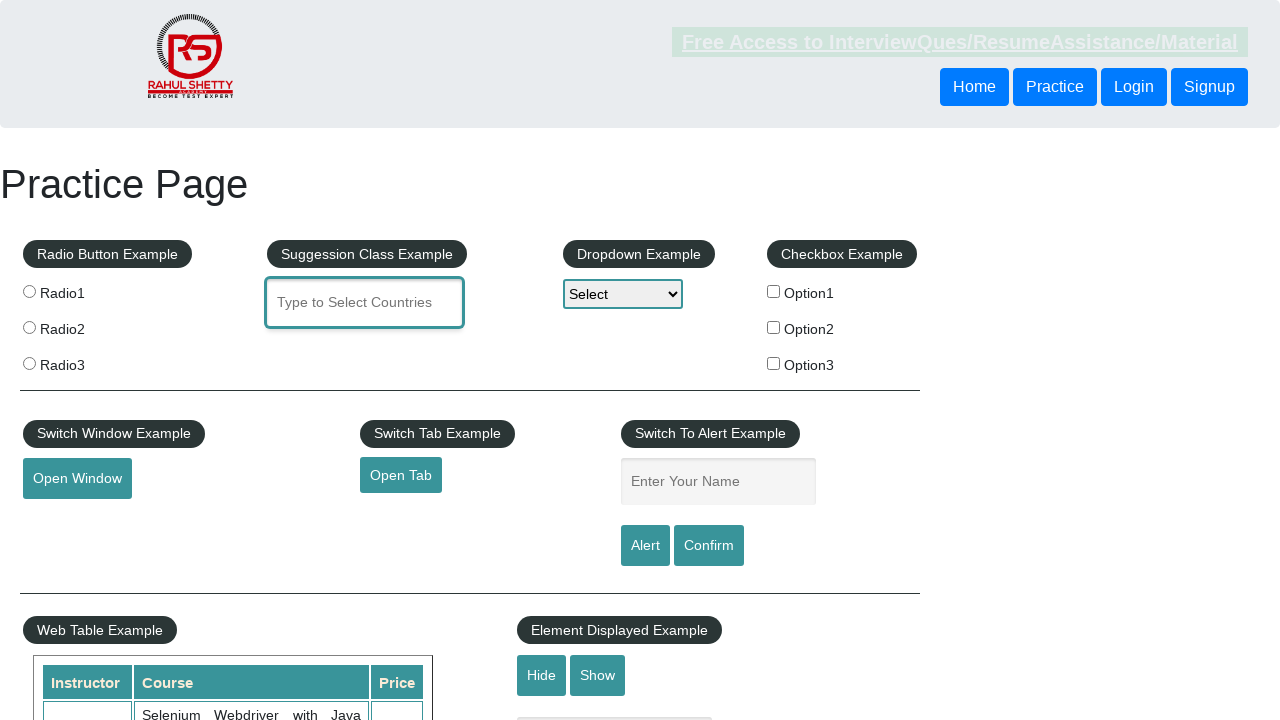

Clicked input field for iteration 3 at (365, 302) on input#autocomplete
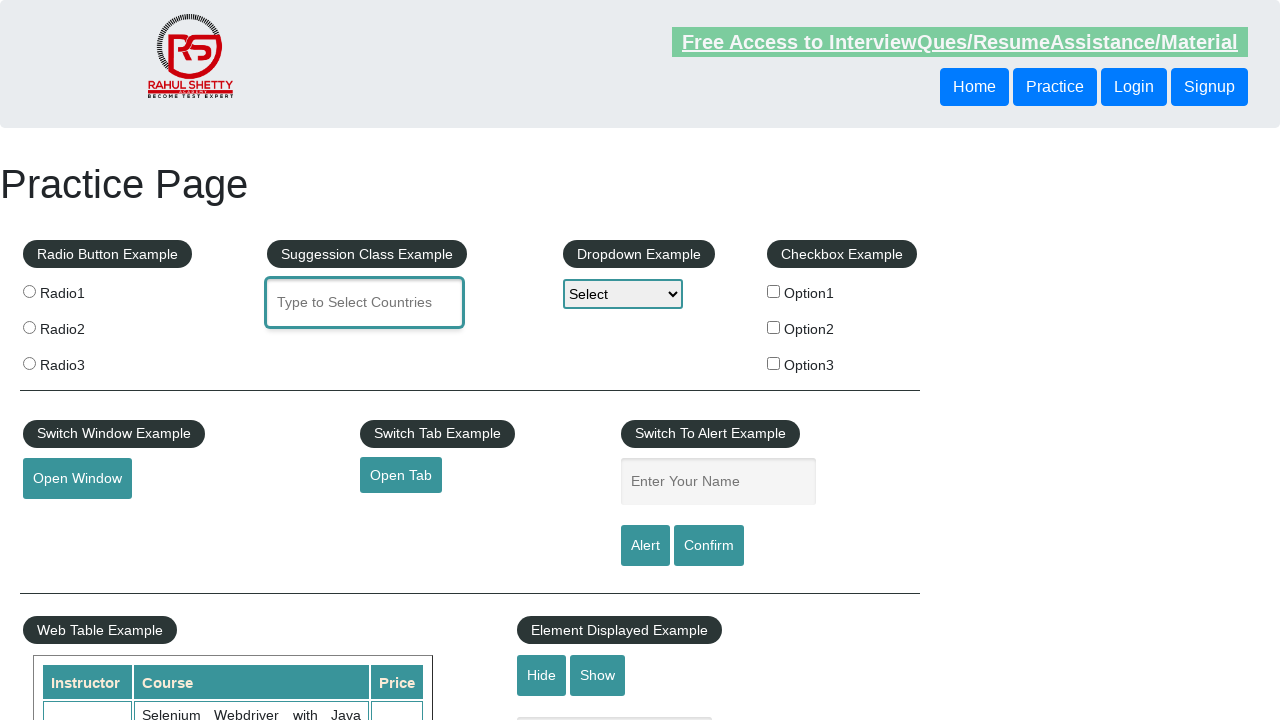

Typed 'IND' again for iteration 3
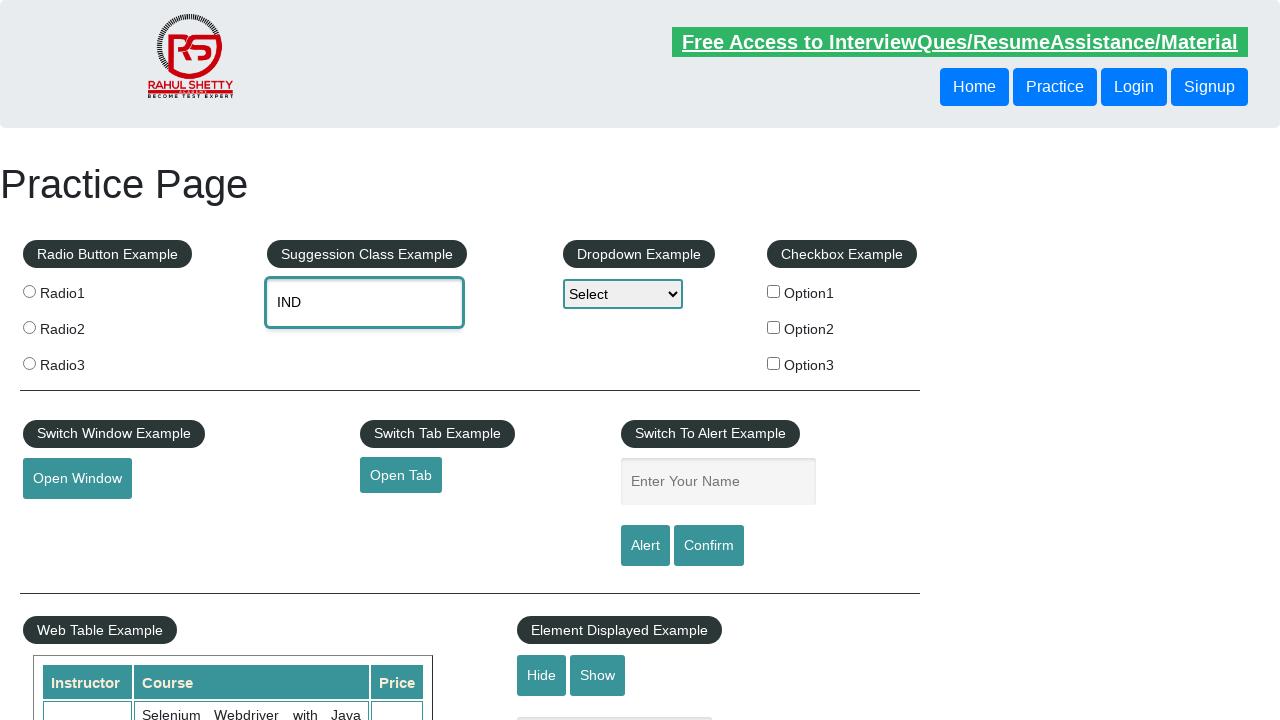

Suggestions appeared again for iteration 3
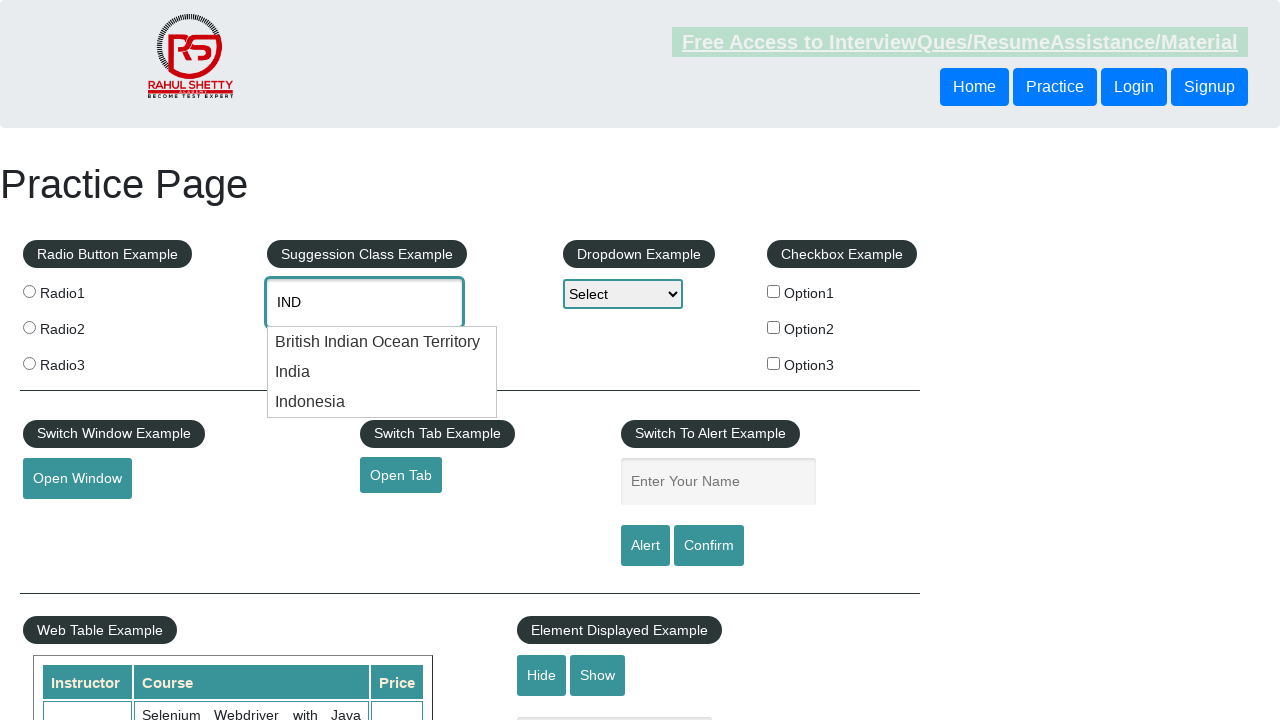

Clicked suggestion item #3 to select it at (382, 402) on #ui-id-1 li >> nth=2
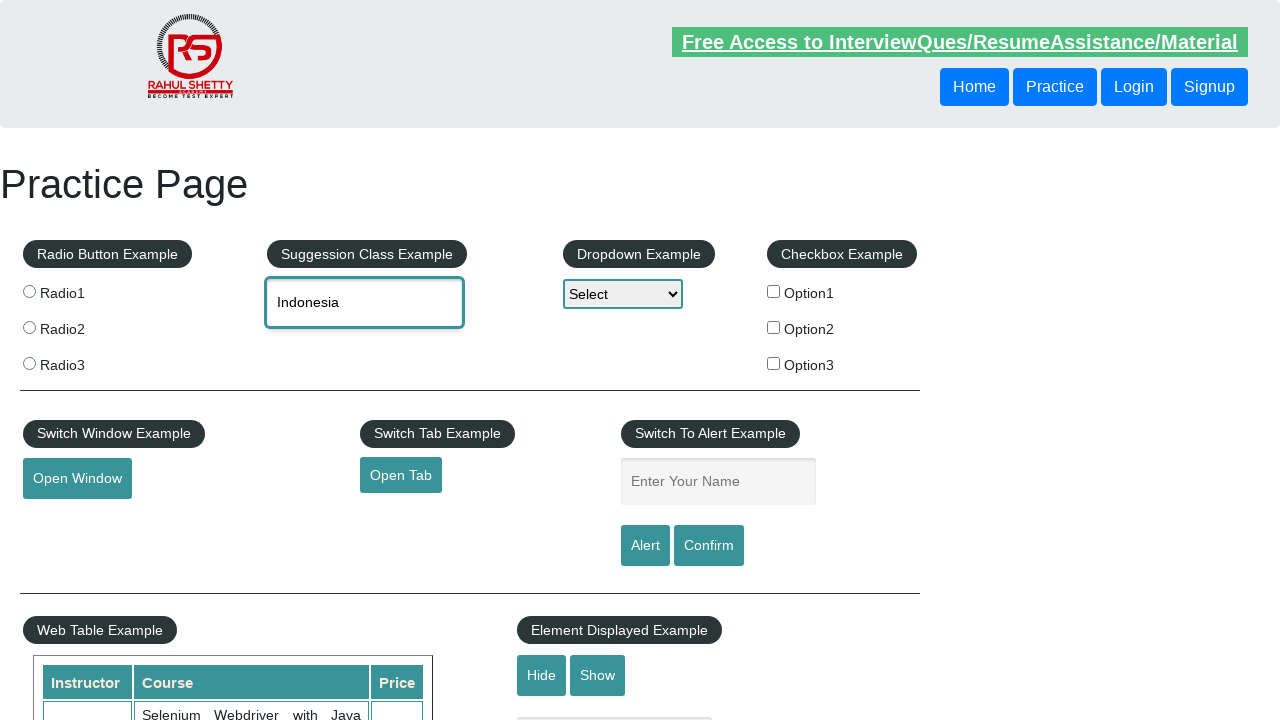

Waited 500ms before next iteration
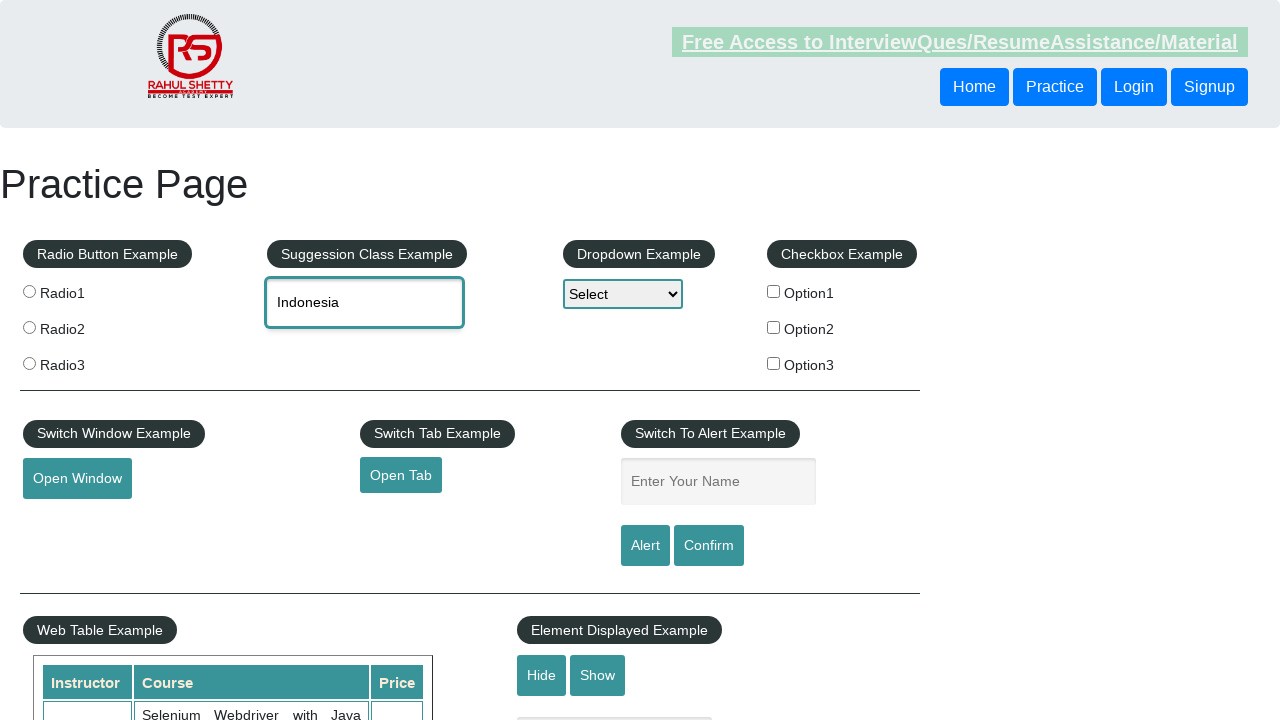

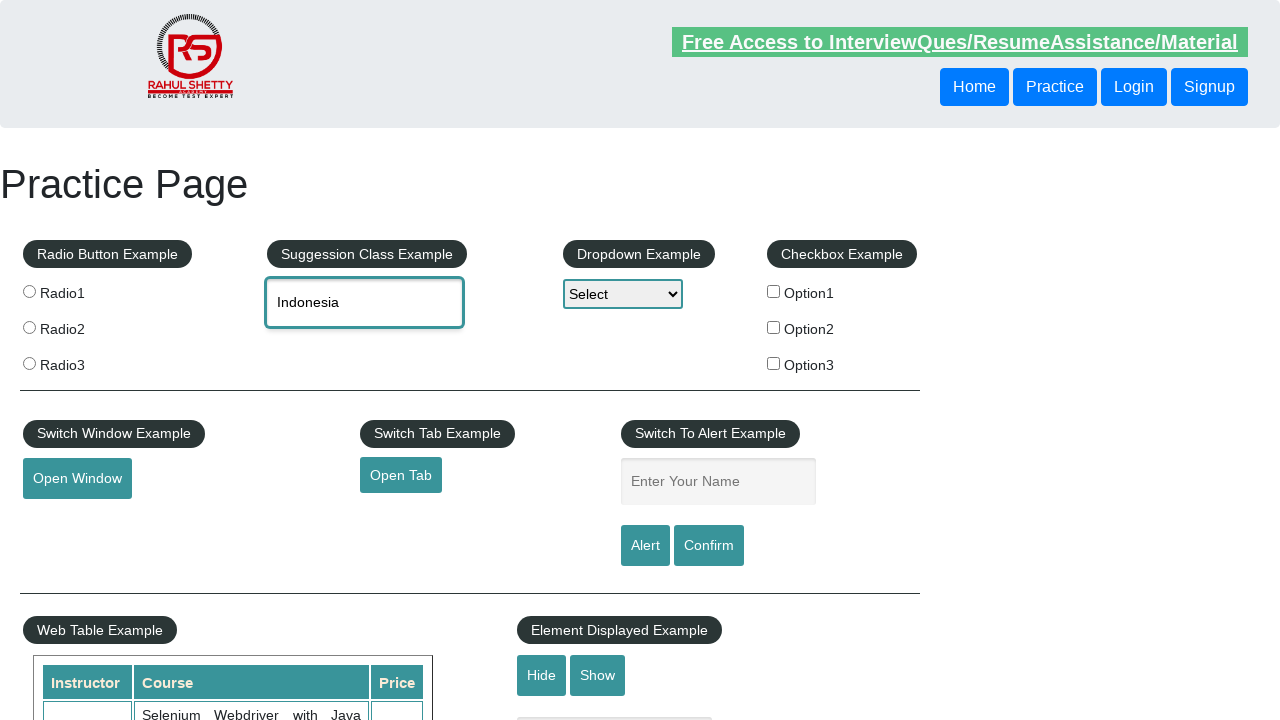